Tests right-click functionality by performing a right-click on the inputs link.

Starting URL: https://practice.cydeo.com

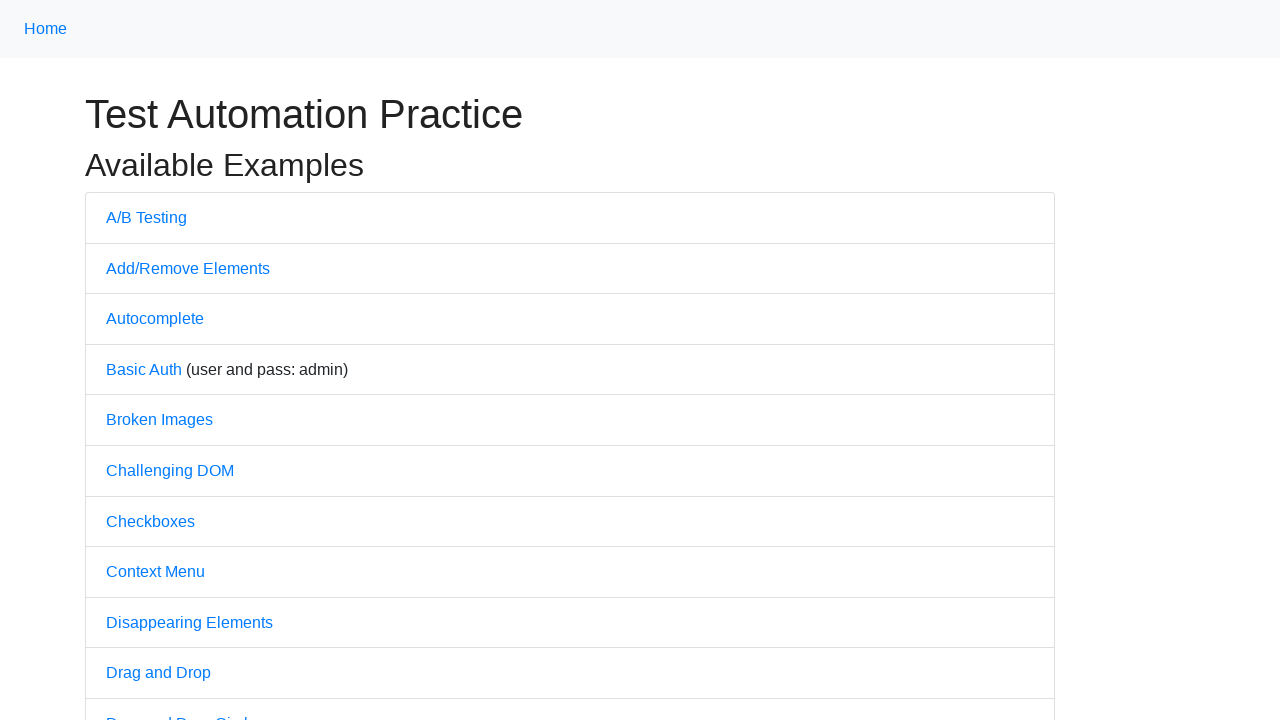

Right-clicked on the inputs link at (128, 361) on //a[@href='/inputs']
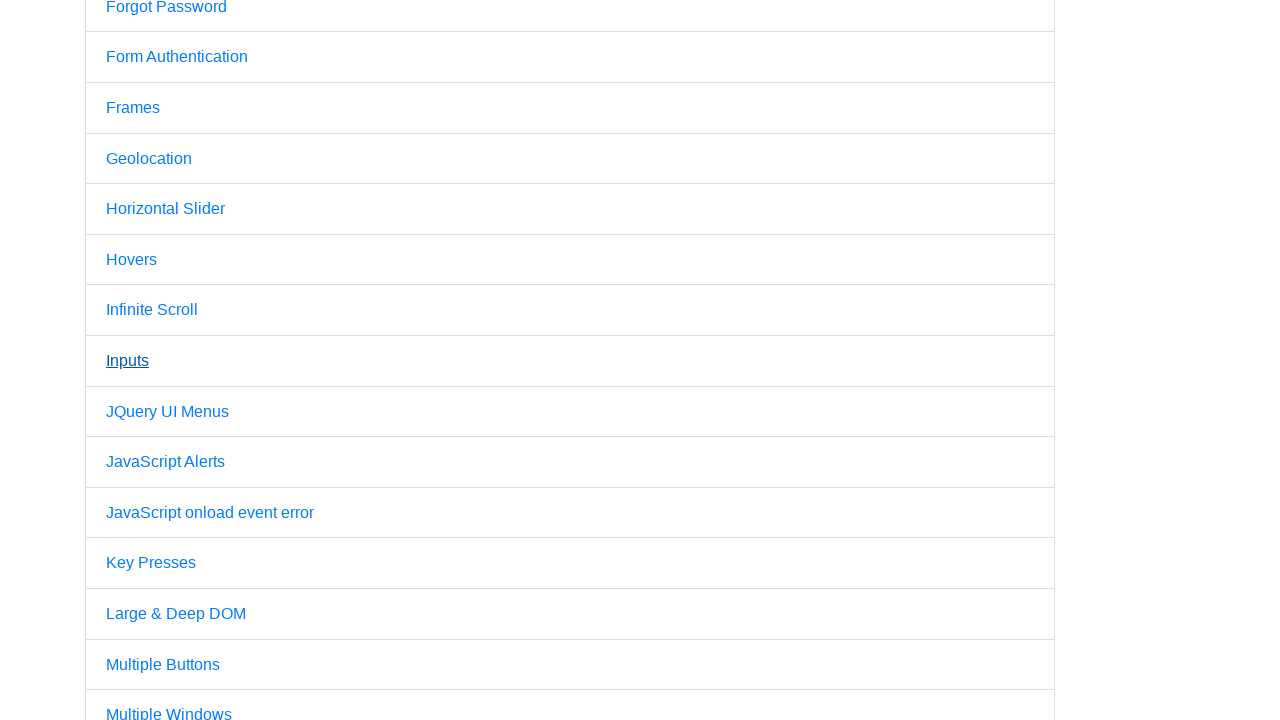

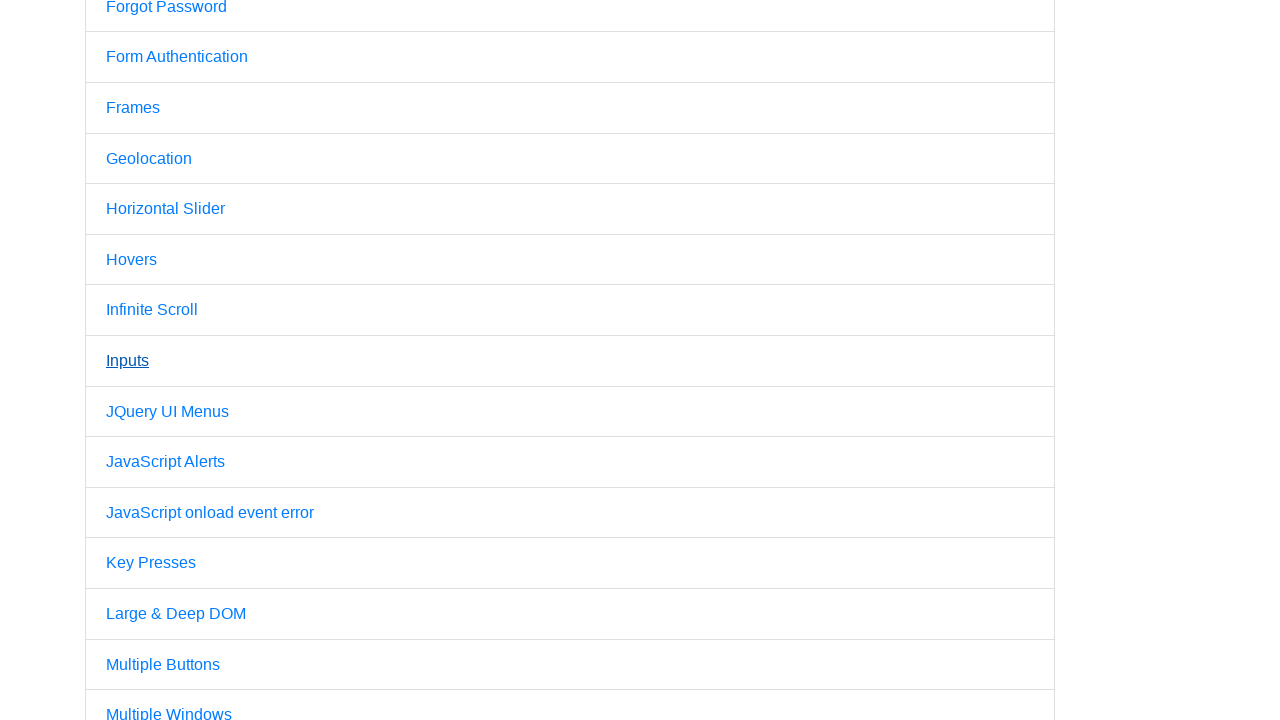